Tests checkbox functionality on a form by selecting Back Pain and Cramps checkboxes and verifying their states along with other checkboxes

Starting URL: https://testotomasyonu.com/form

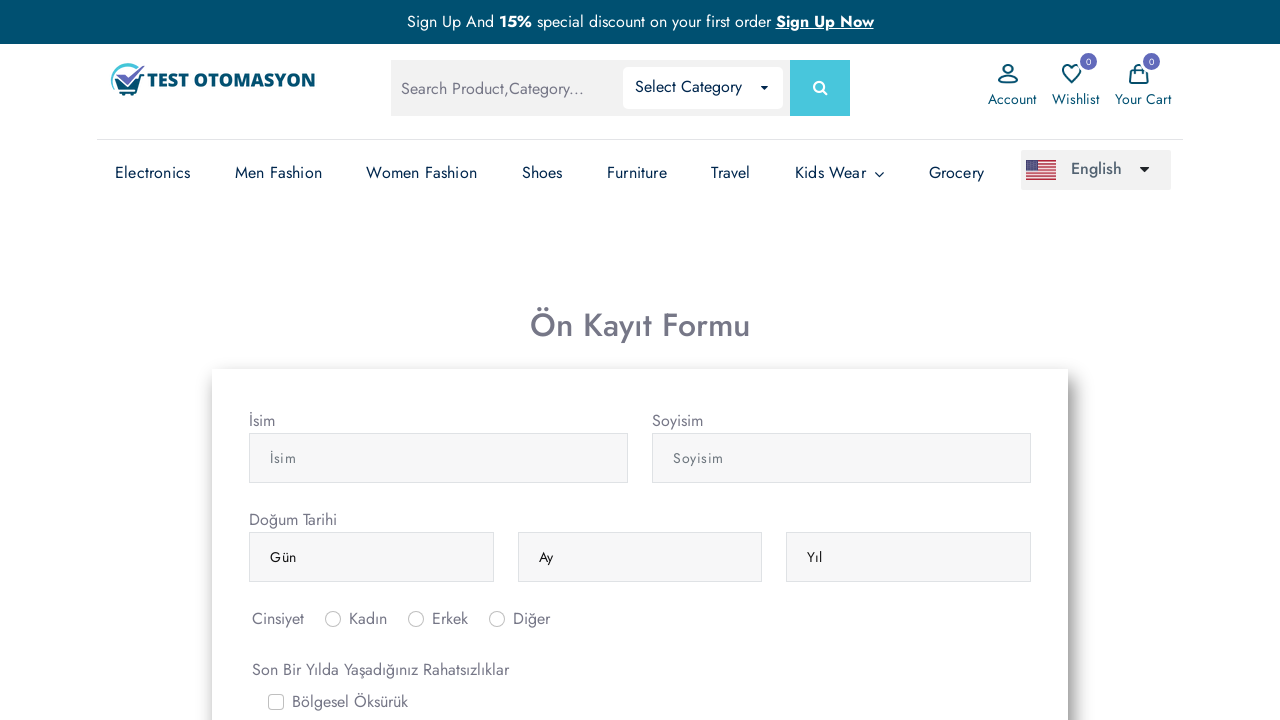

Clicked Cramps checkbox at (276, 360) on input[id='hastalikCheck5']
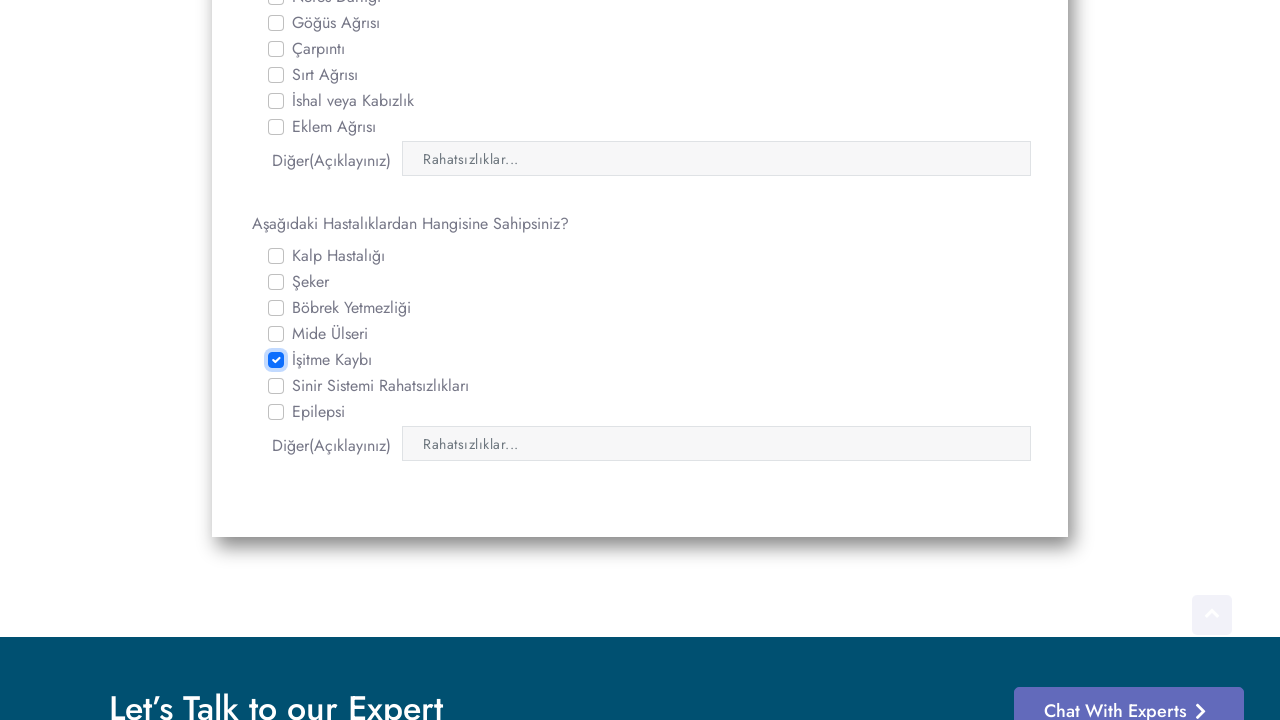

Clicked Back Pain checkbox at (276, 412) on input[id='hastalikCheck7']
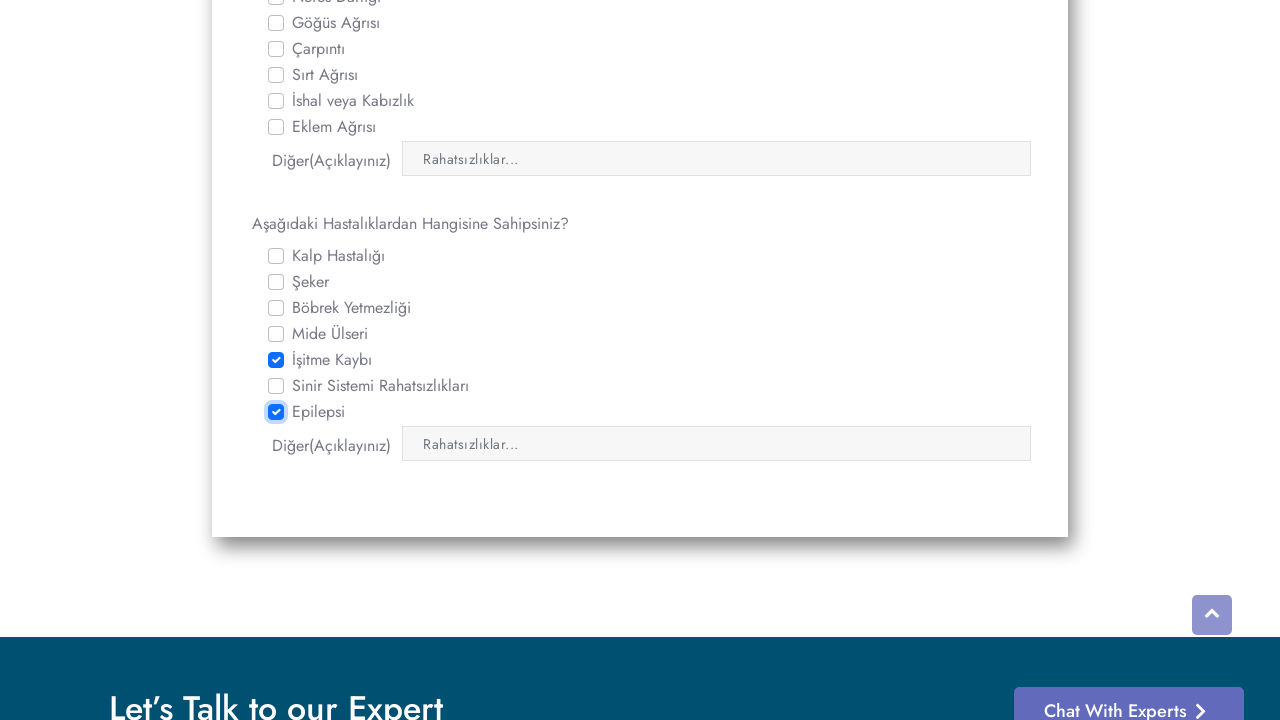

Scrolled down to view more checkboxes
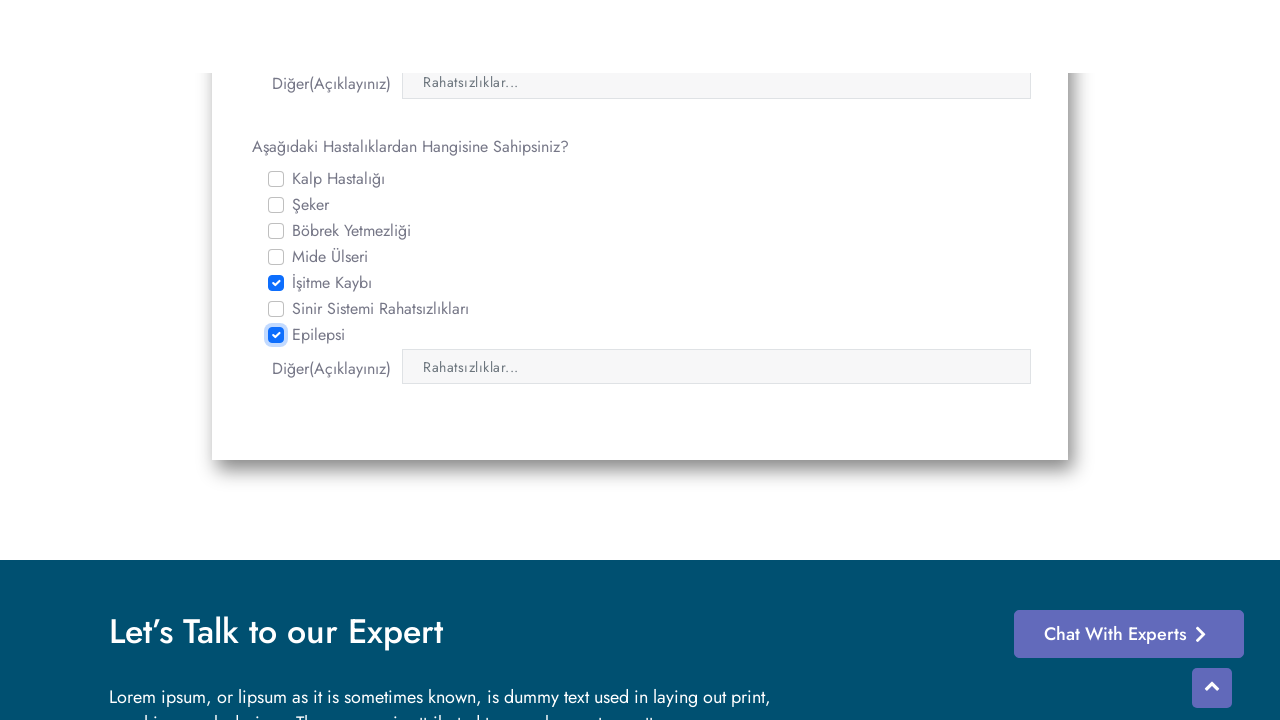

Verified Cramps checkbox is selected
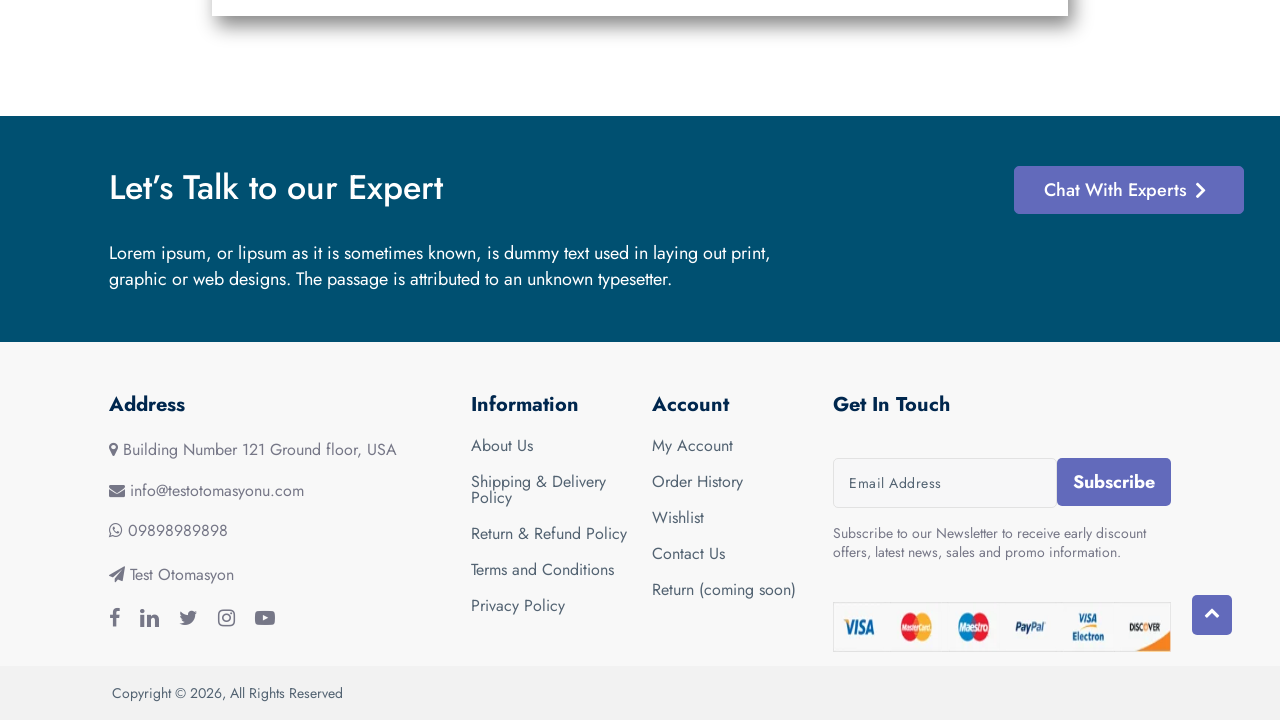

Verified Back Pain checkbox is selected
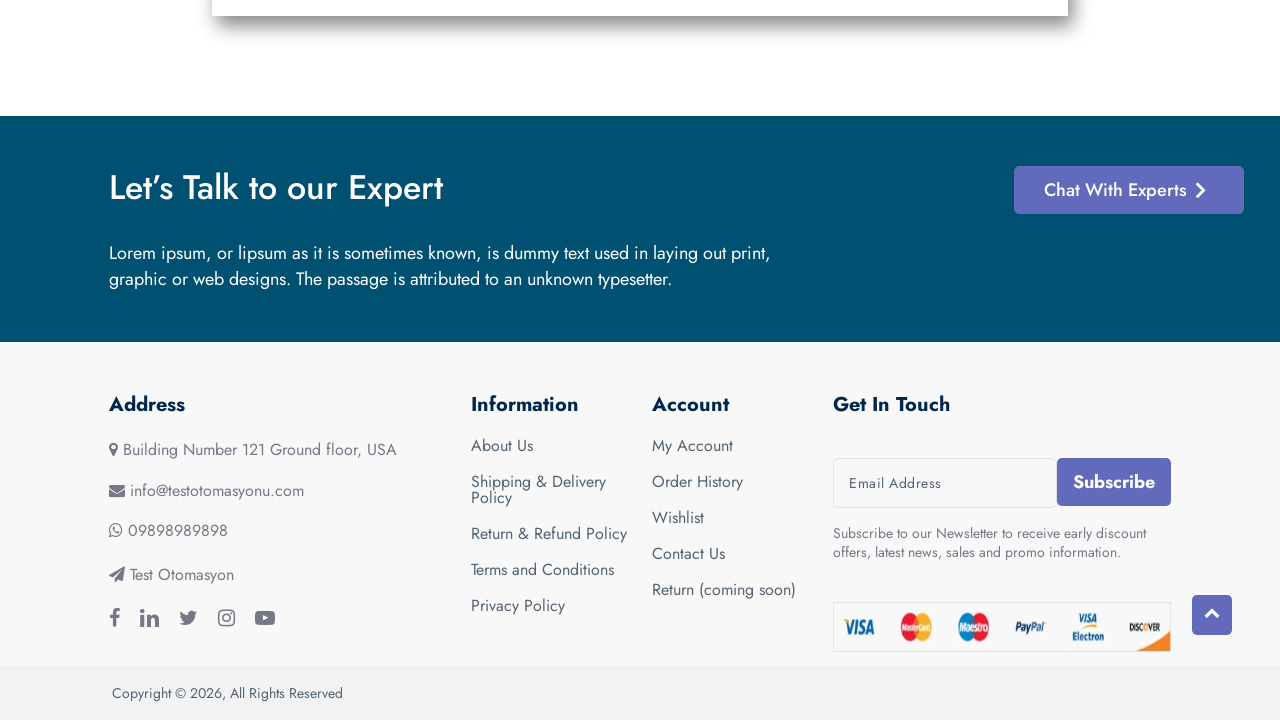

Verified Diabetes checkbox is not selected
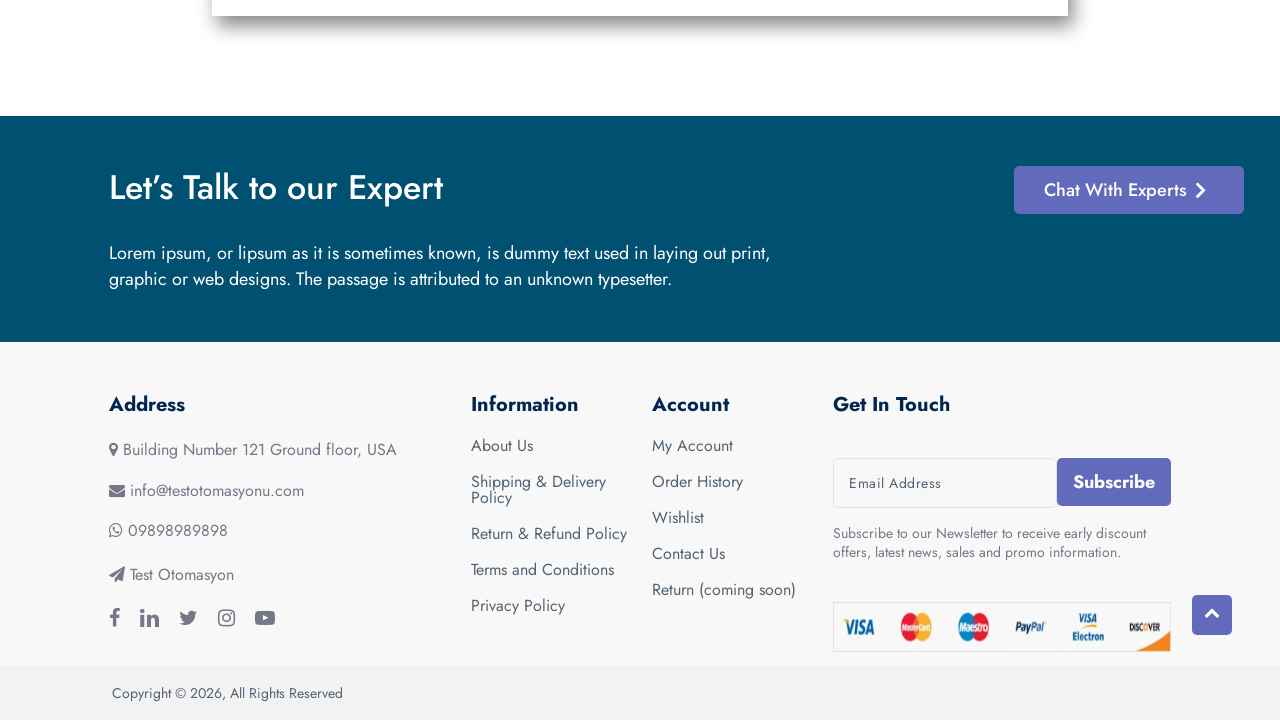

Verified Epilepsy checkbox is not selected
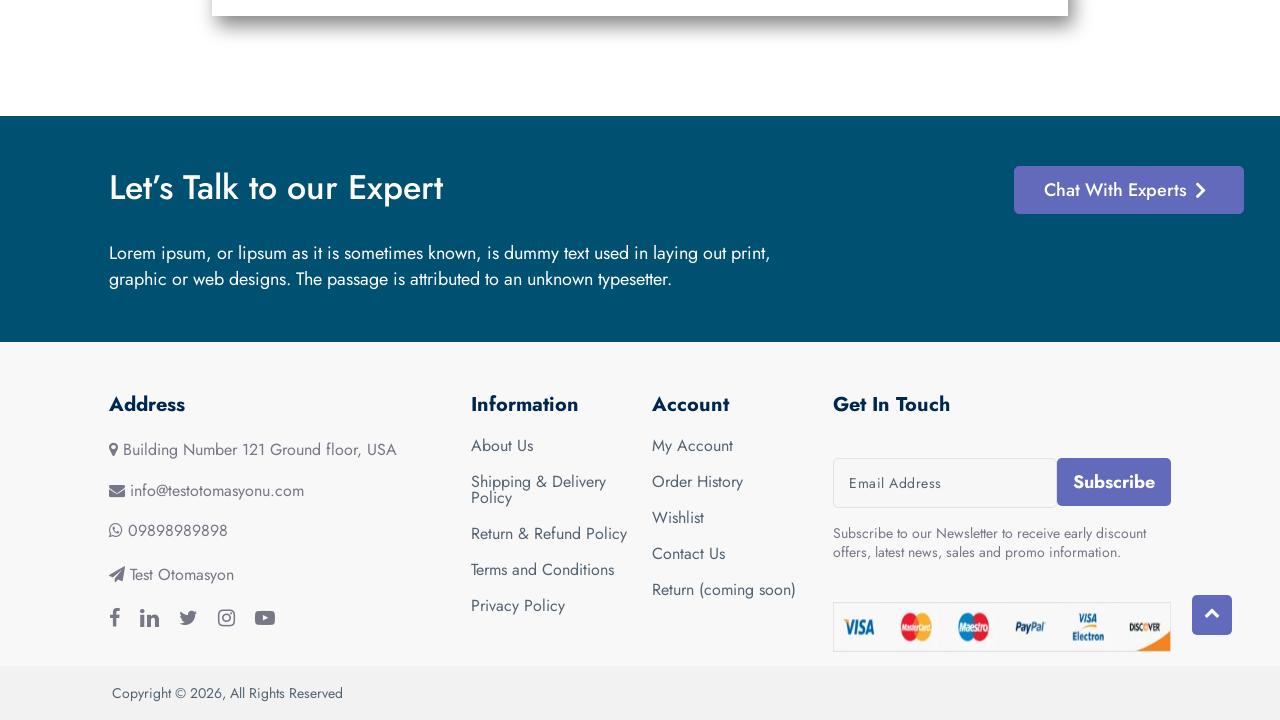

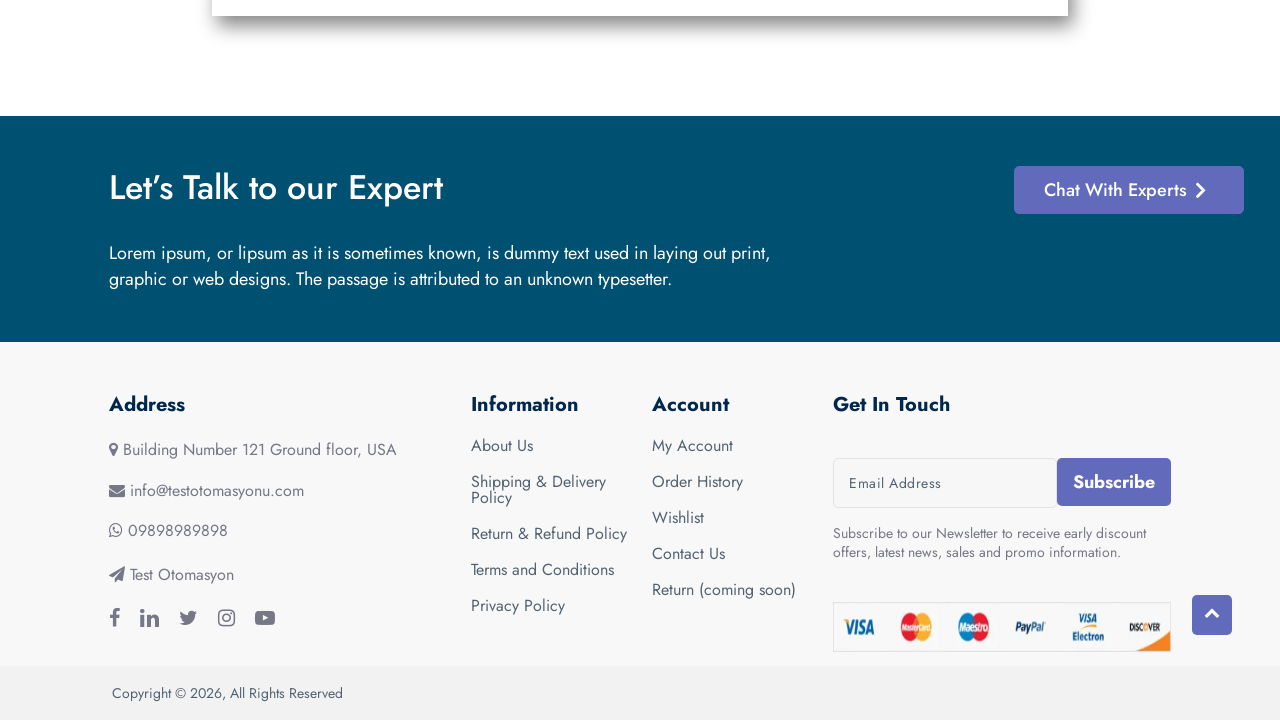